Tests radio button functionality by checking which radio button is selected by default and then selecting an age group radio button if not already selected

Starting URL: https://leafground.com/radio.xhtml

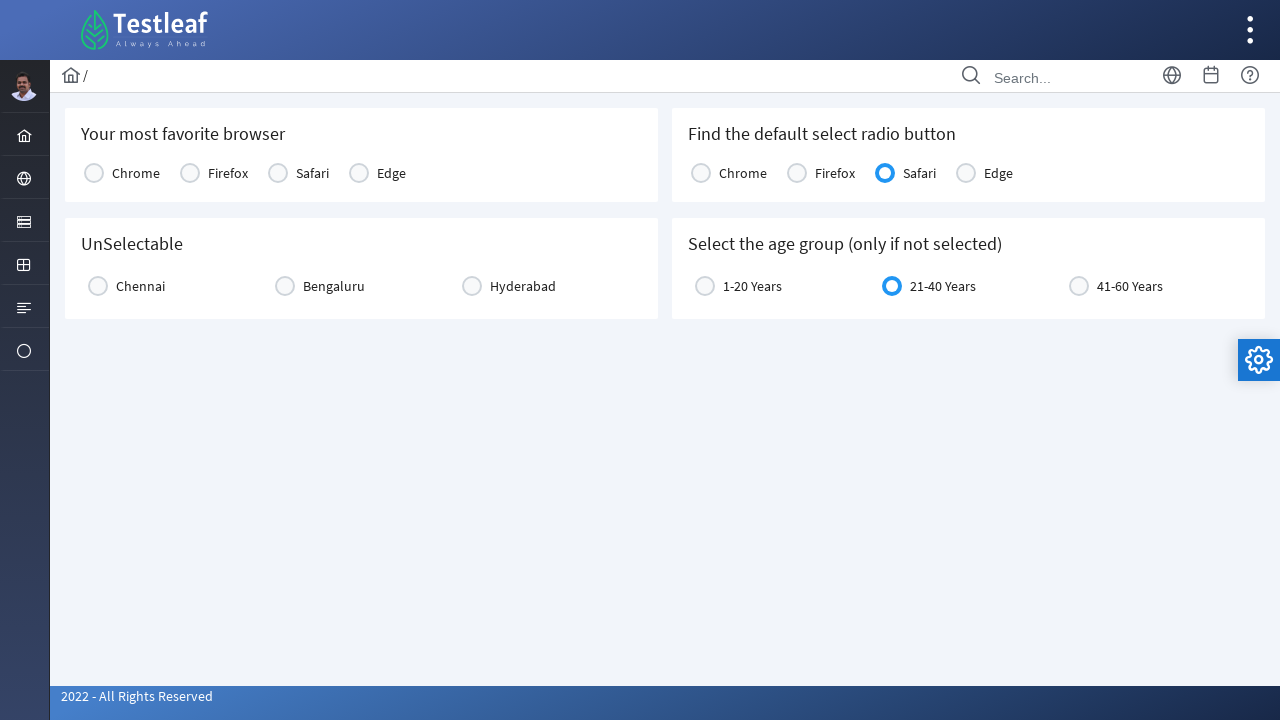

Checked if Chrome radio button is selected by default
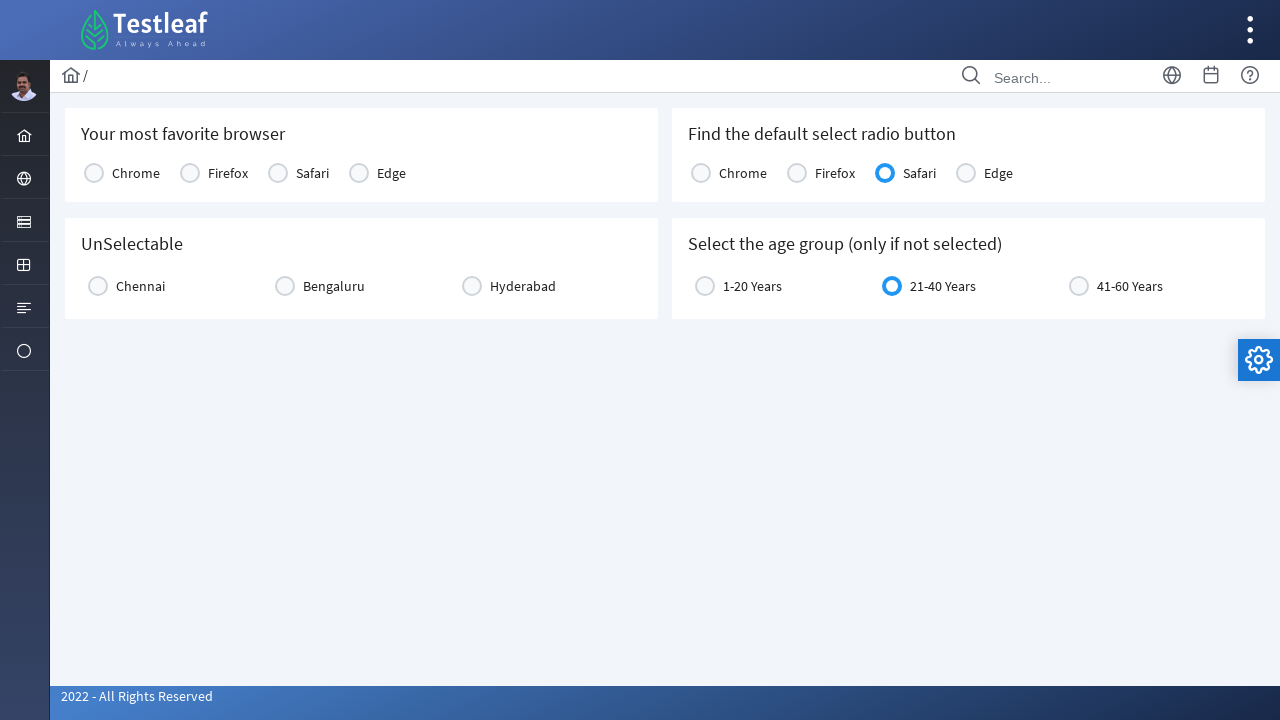

Checked if Firefox radio button is selected by default
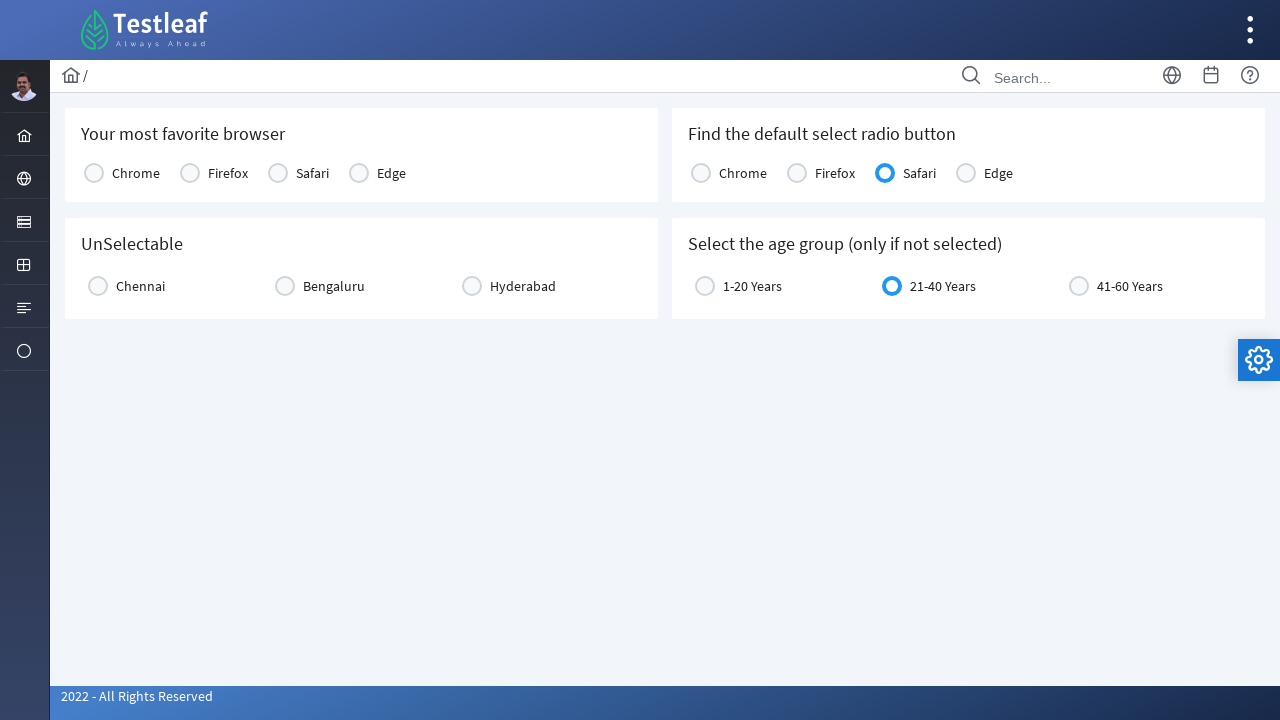

Checked if Safari radio button is selected by default
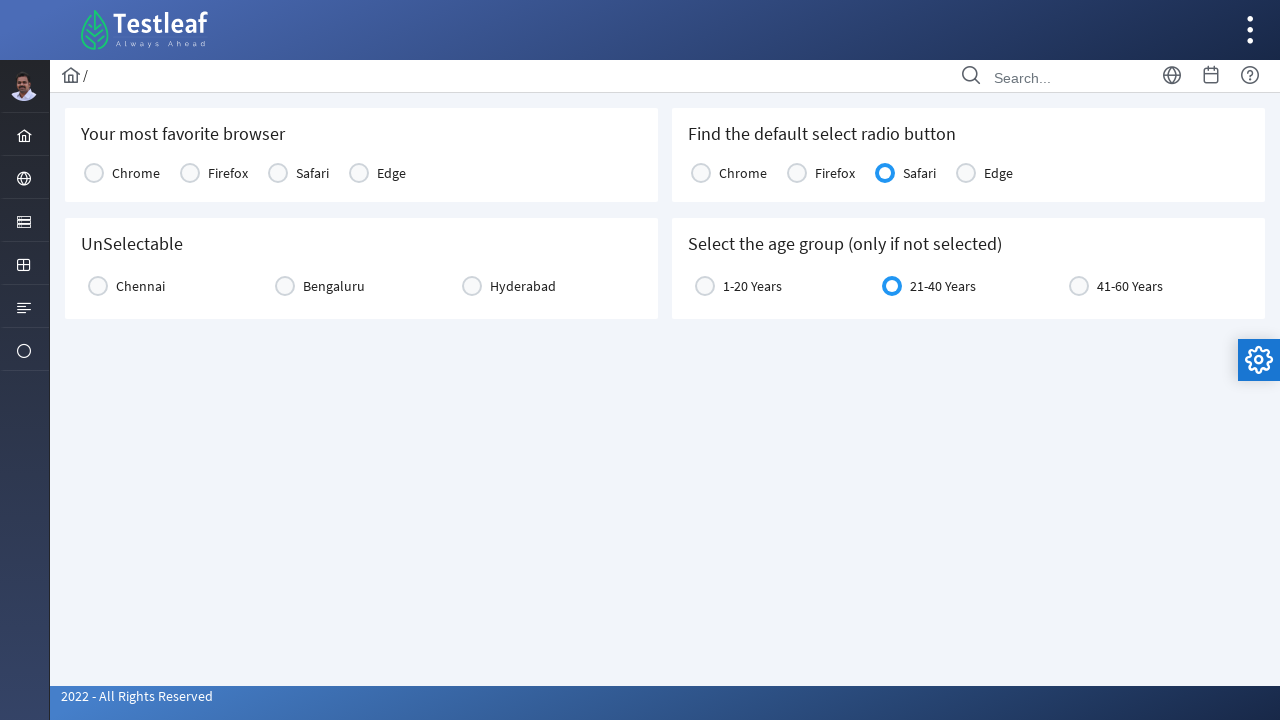

Checked if Edge radio button is selected by default
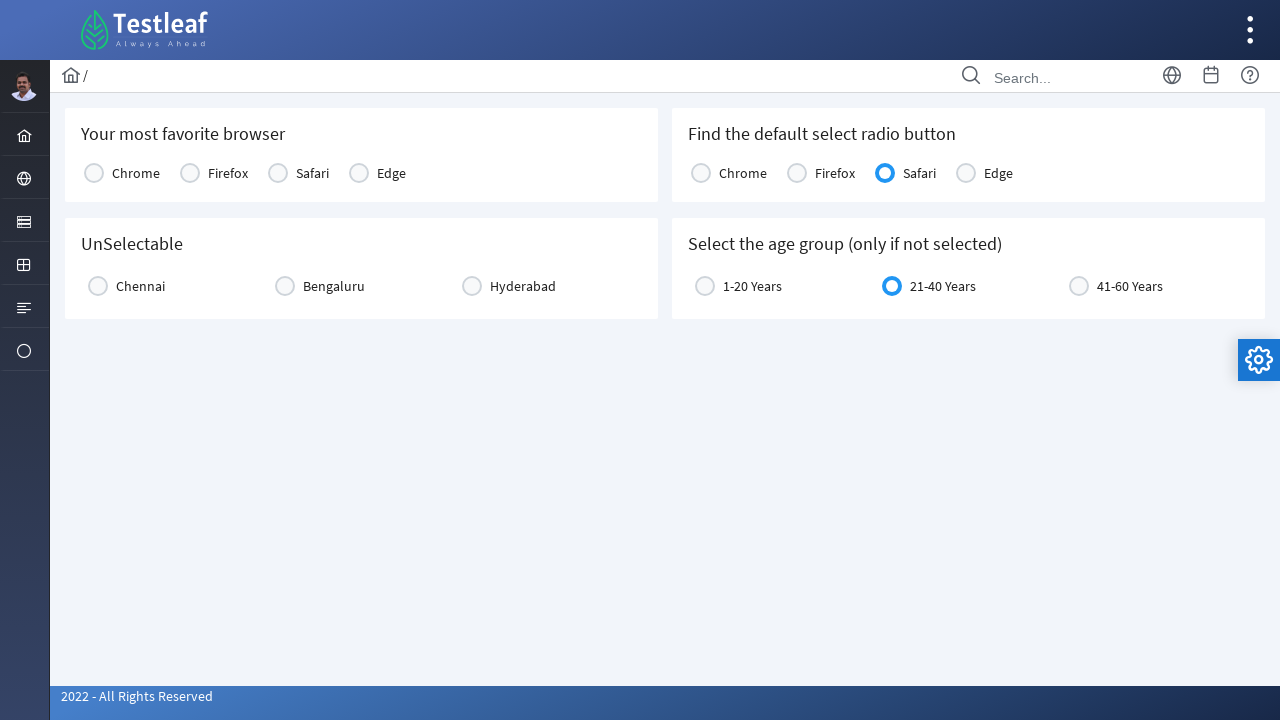

Default radio button is: Safari
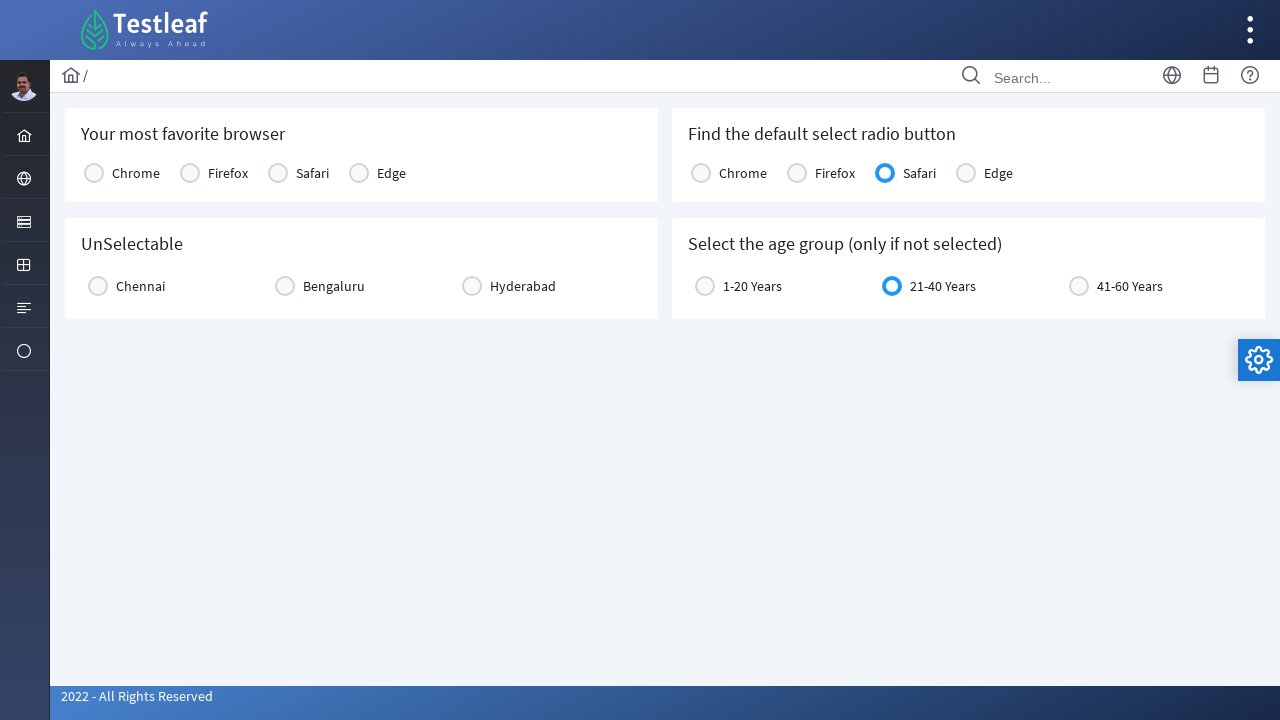

Checked if age group radio button is already selected
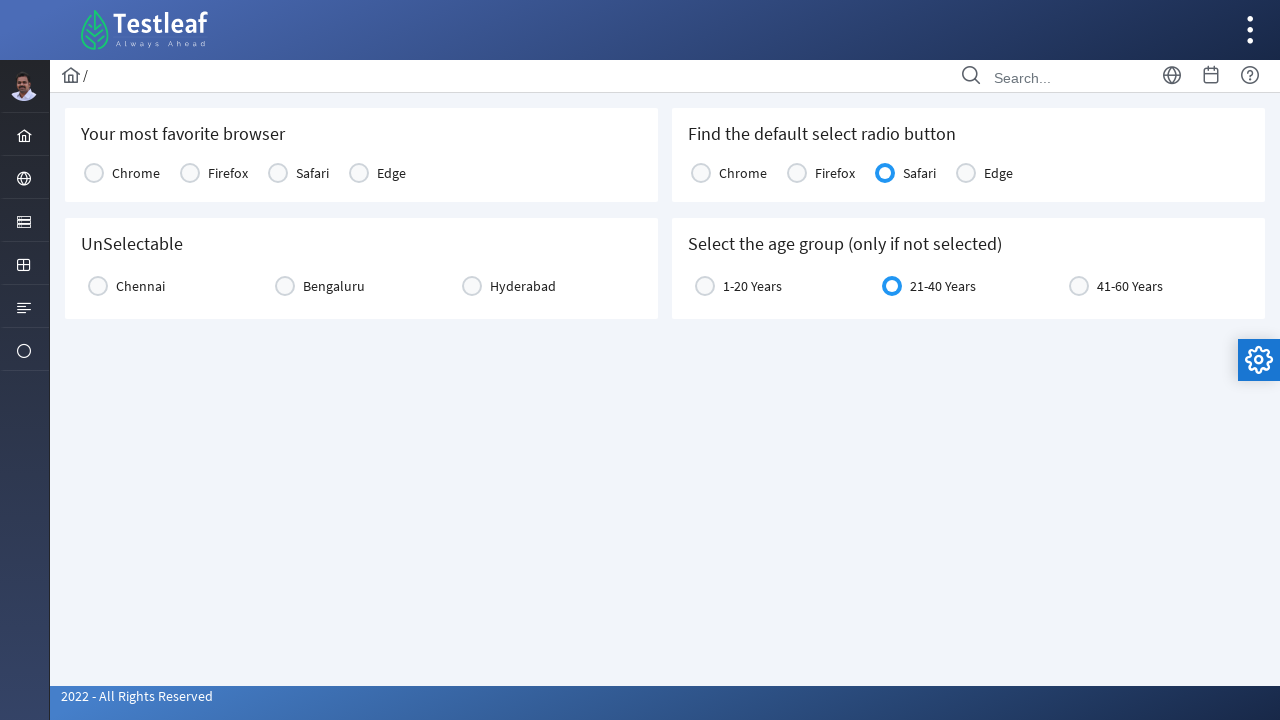

Clicked on age group radio button label to select it at (752, 286) on label[for='j_idt87:age:0']
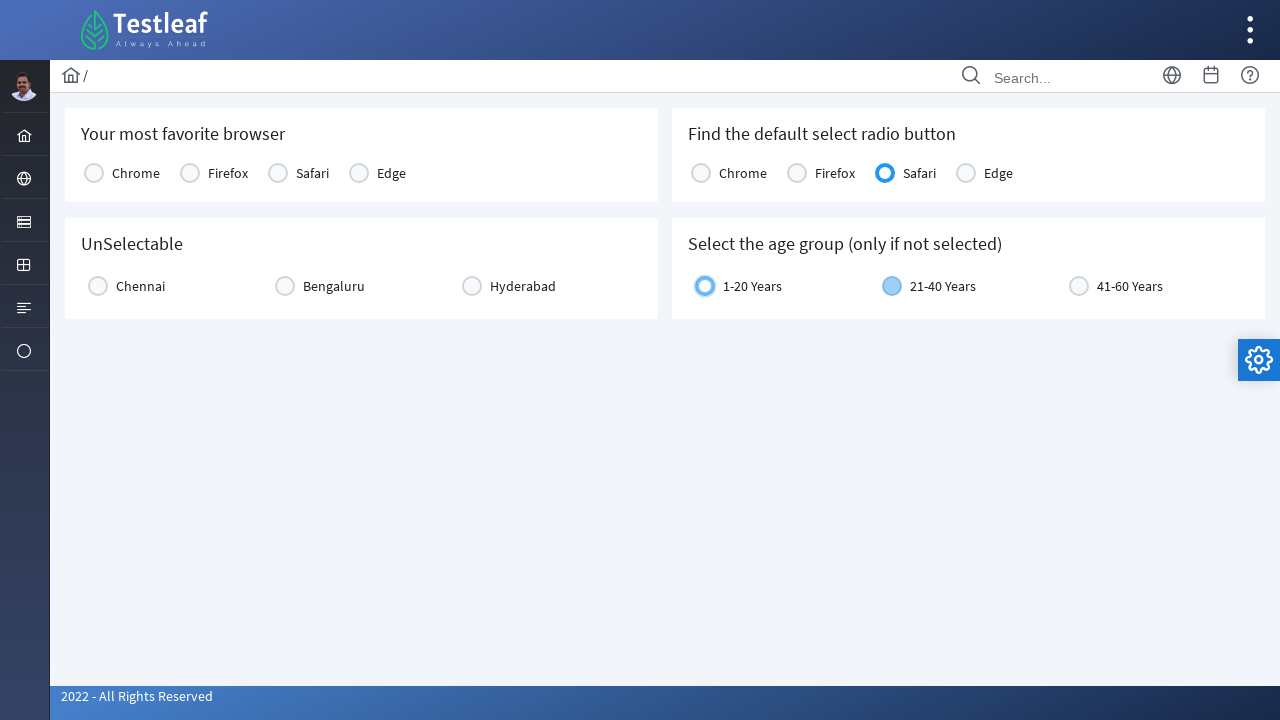

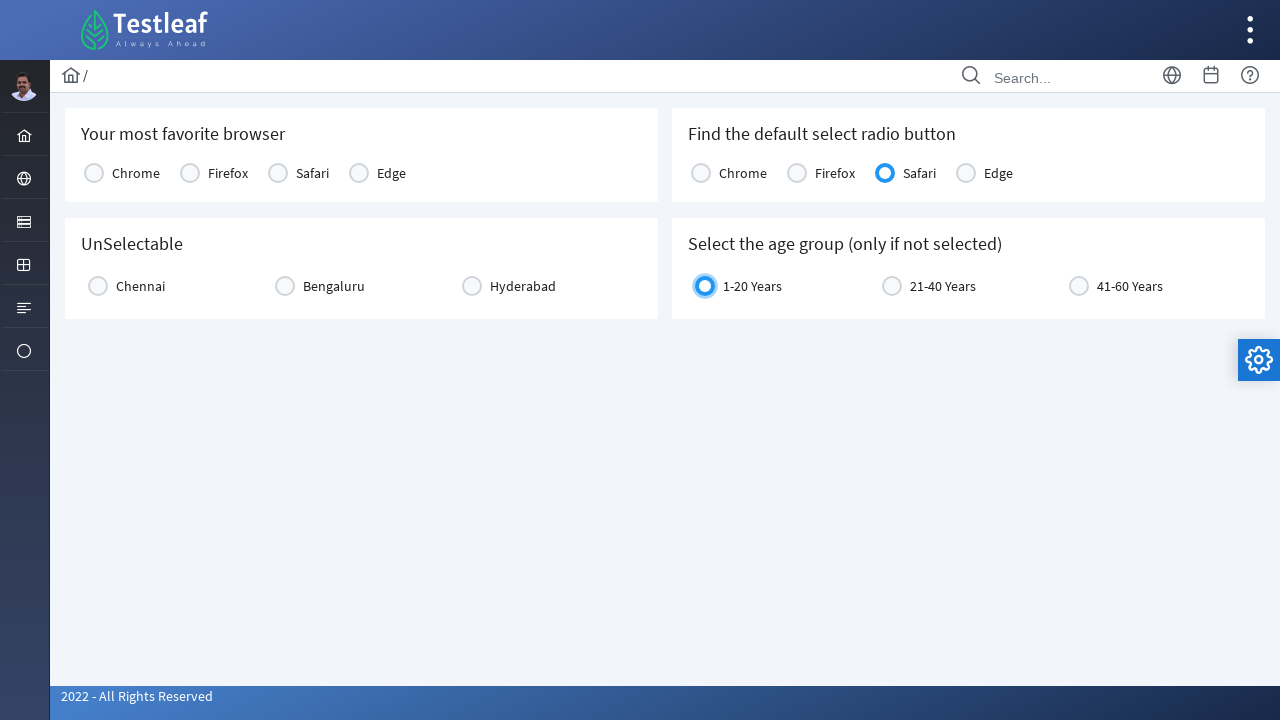